Navigates to Rediff homepage and clicks on the sign-in link/button

Starting URL: https://rediff.com

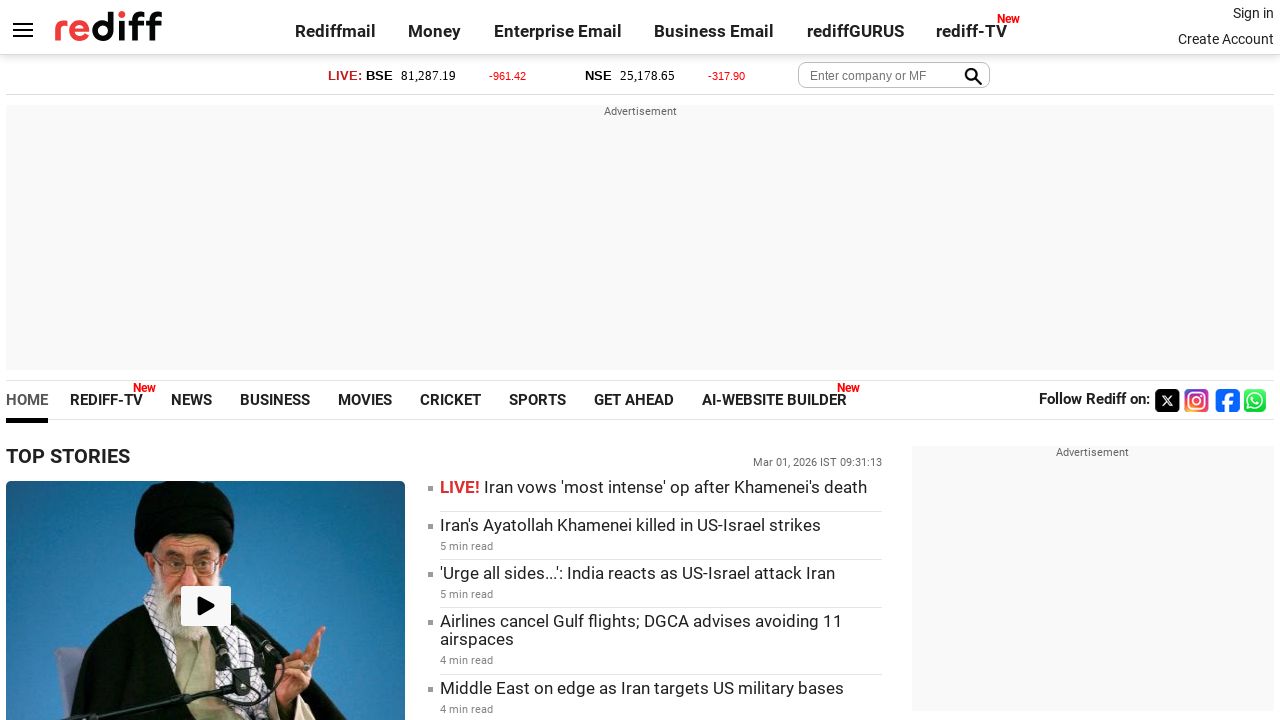

Clicked on the sign-in link/button at (1253, 13) on .signin
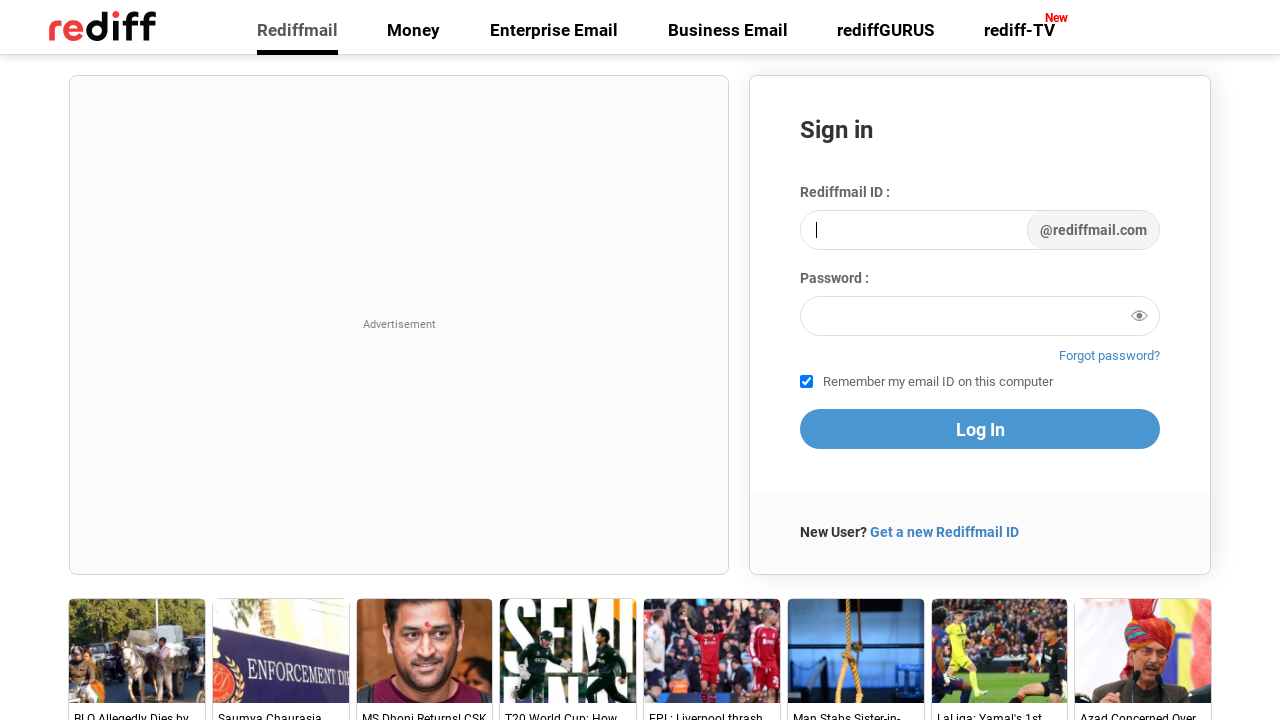

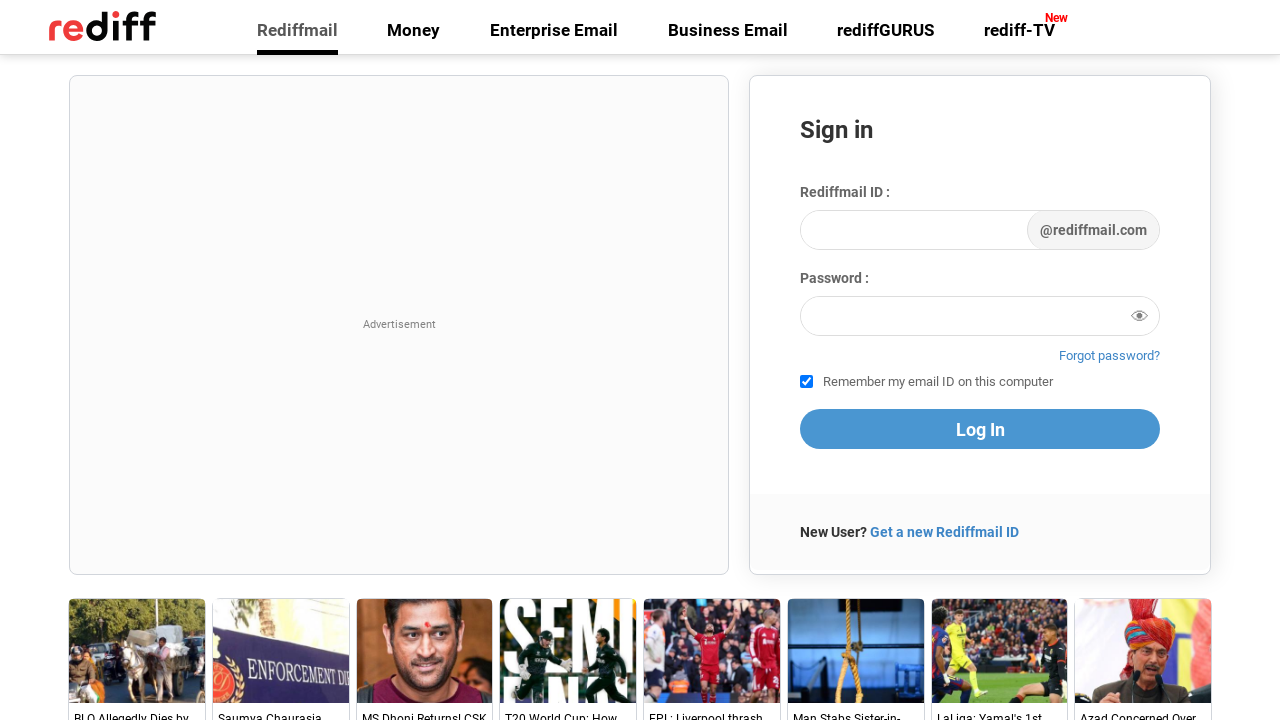